Tests multi-select dropdown functionality by selecting multiple superhero options and verifying the selection

Starting URL: https://letcode.in/dropdowns

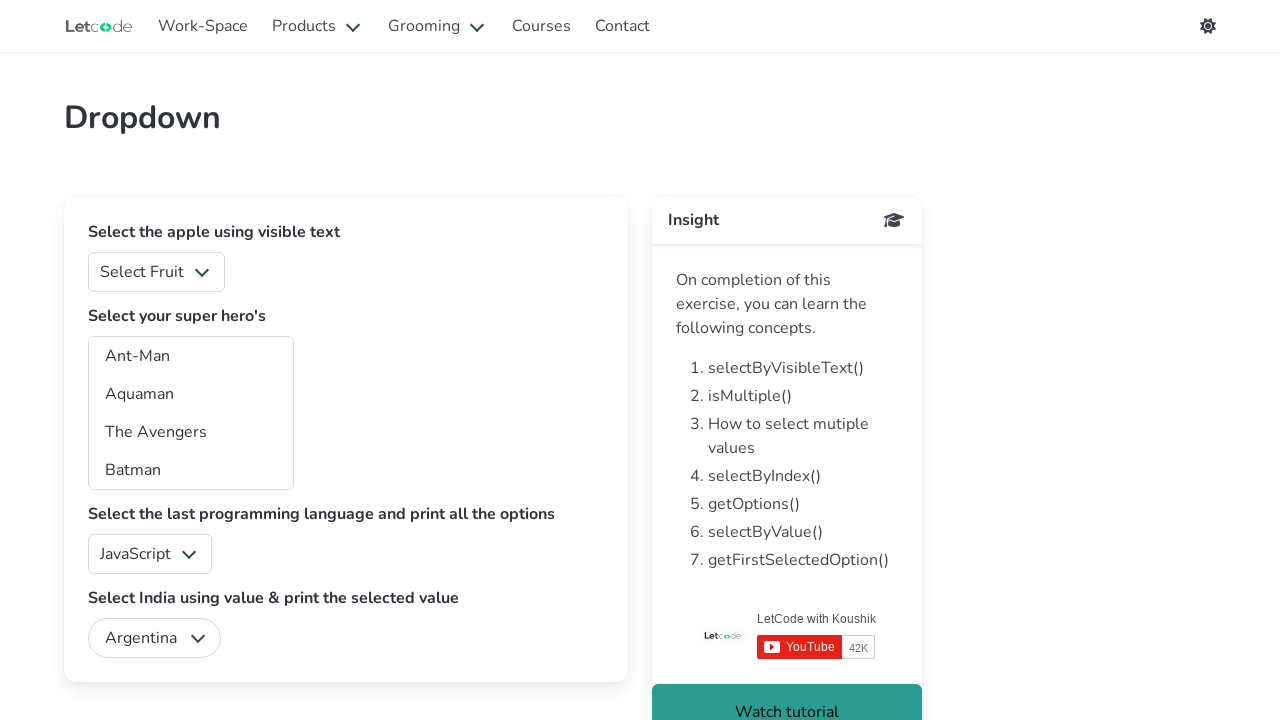

Located the superheros dropdown element
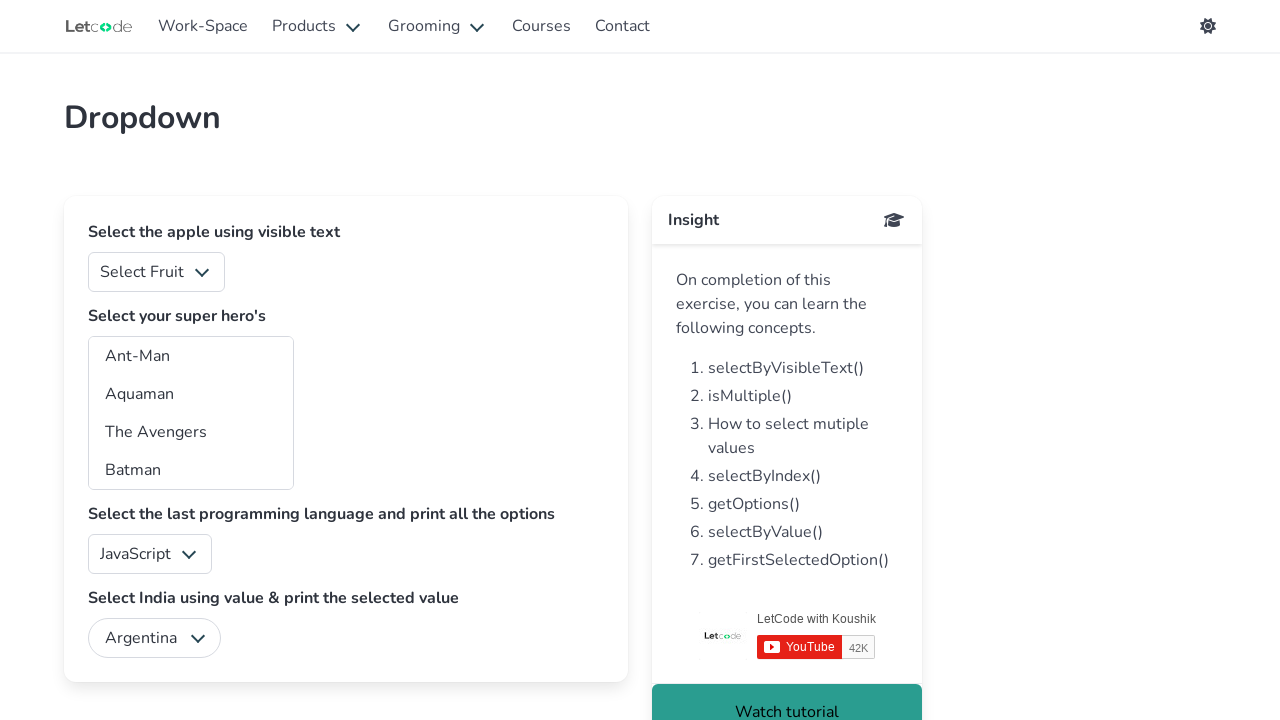

Evaluated dropdown to check if it supports multi-select
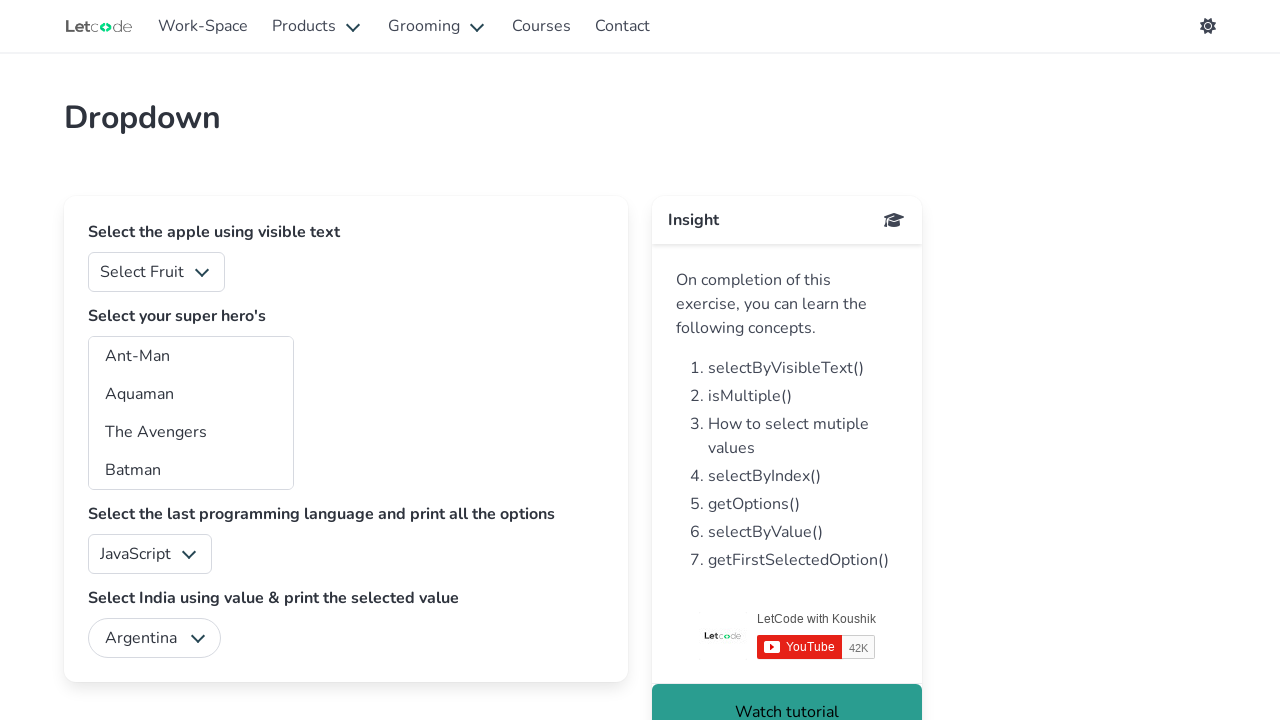

Selected 'Iron Man' option from the multi-select dropdown on #superheros
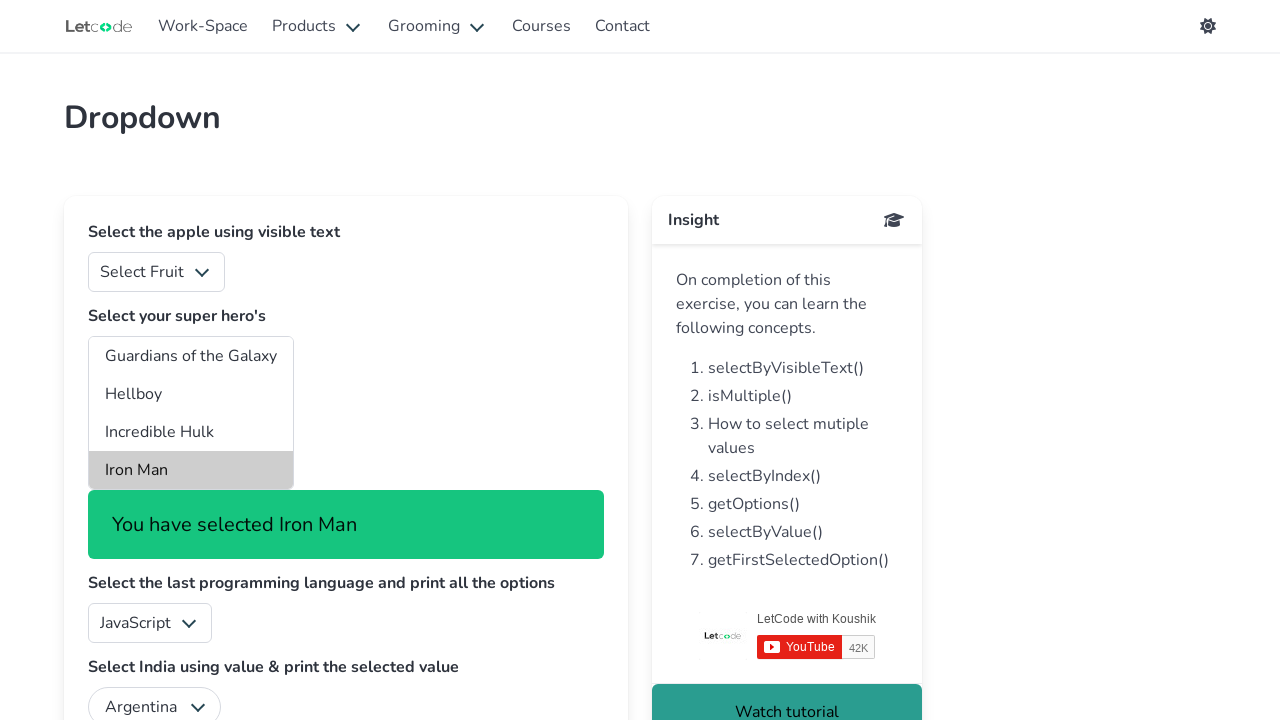

Selected 'Incredible Hulk' option from the multi-select dropdown on #superheros
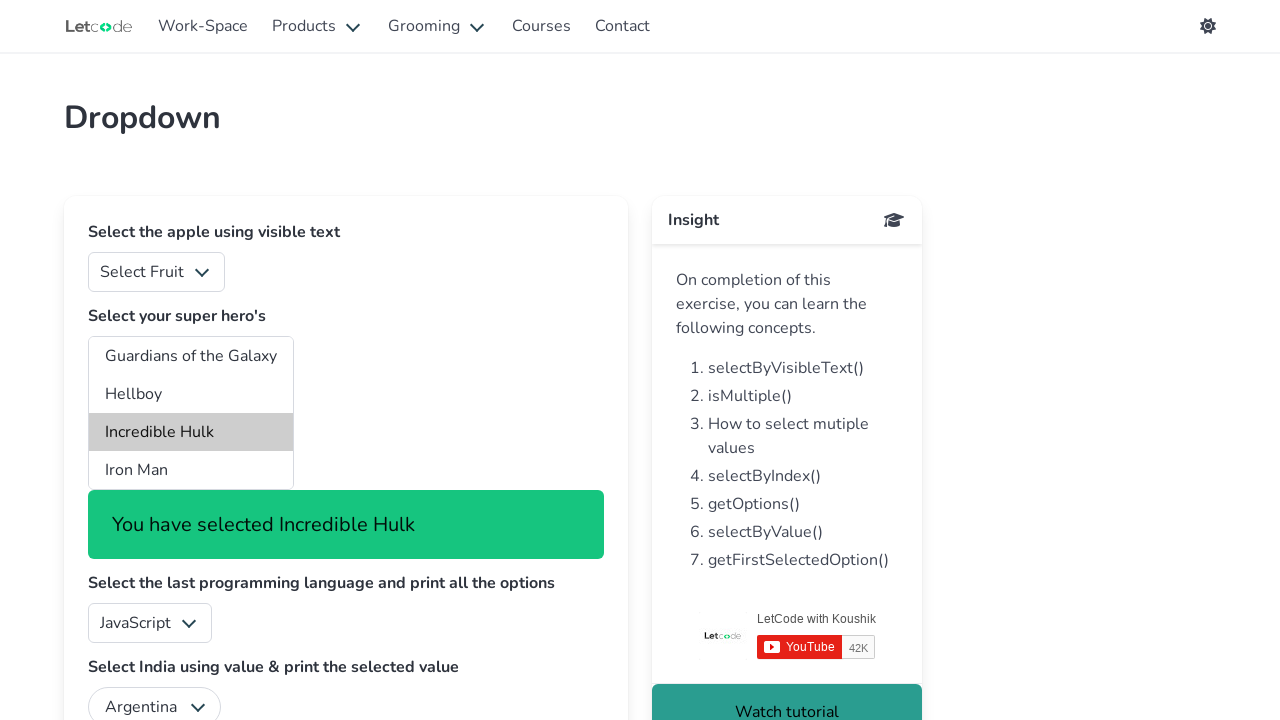

Retrieved the selected heroes text from subtitle element
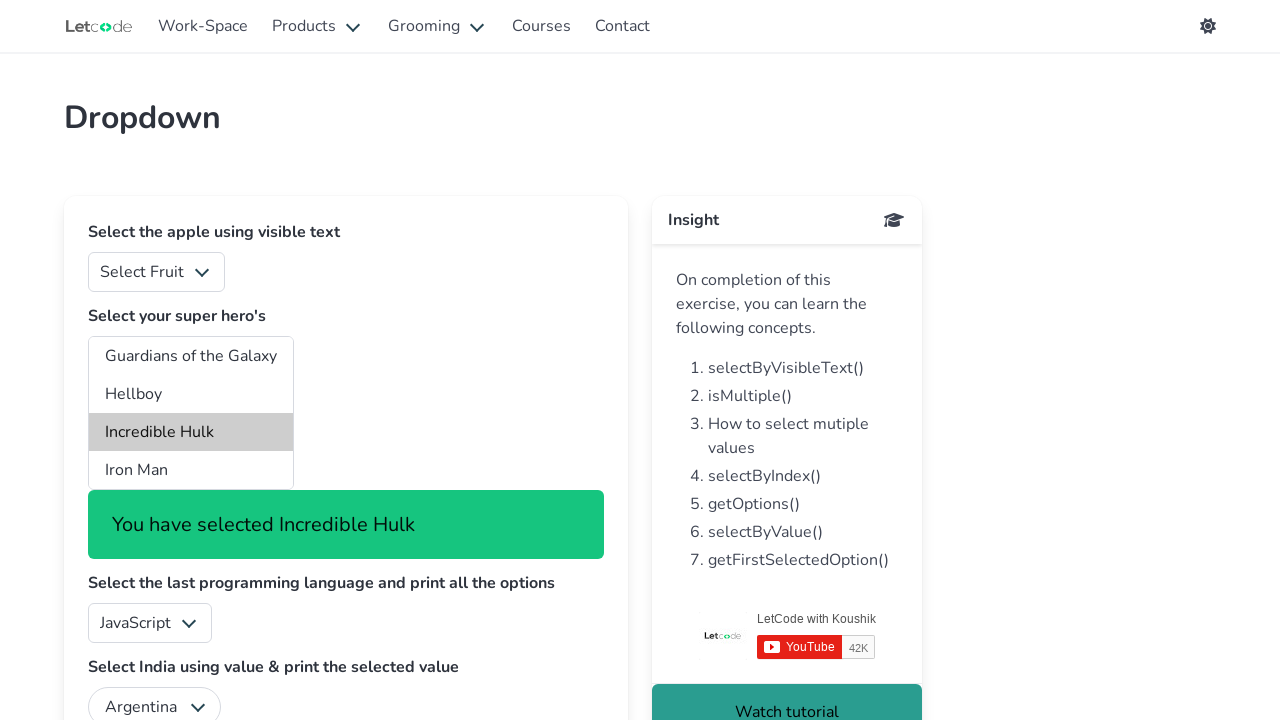

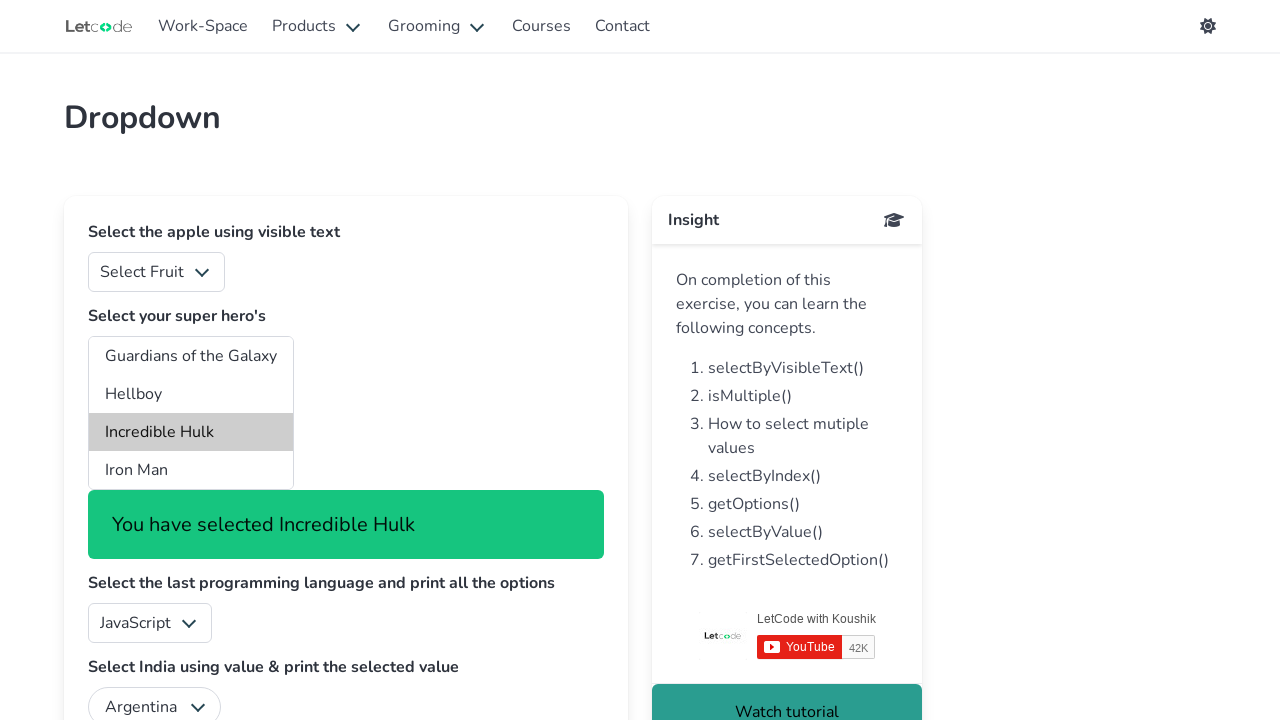